Tests drag and drop functionality on the jQuery UI demo page by dragging the draggable element onto the droppable target area.

Starting URL: https://jqueryui.com/resources/demos/droppable/default.html

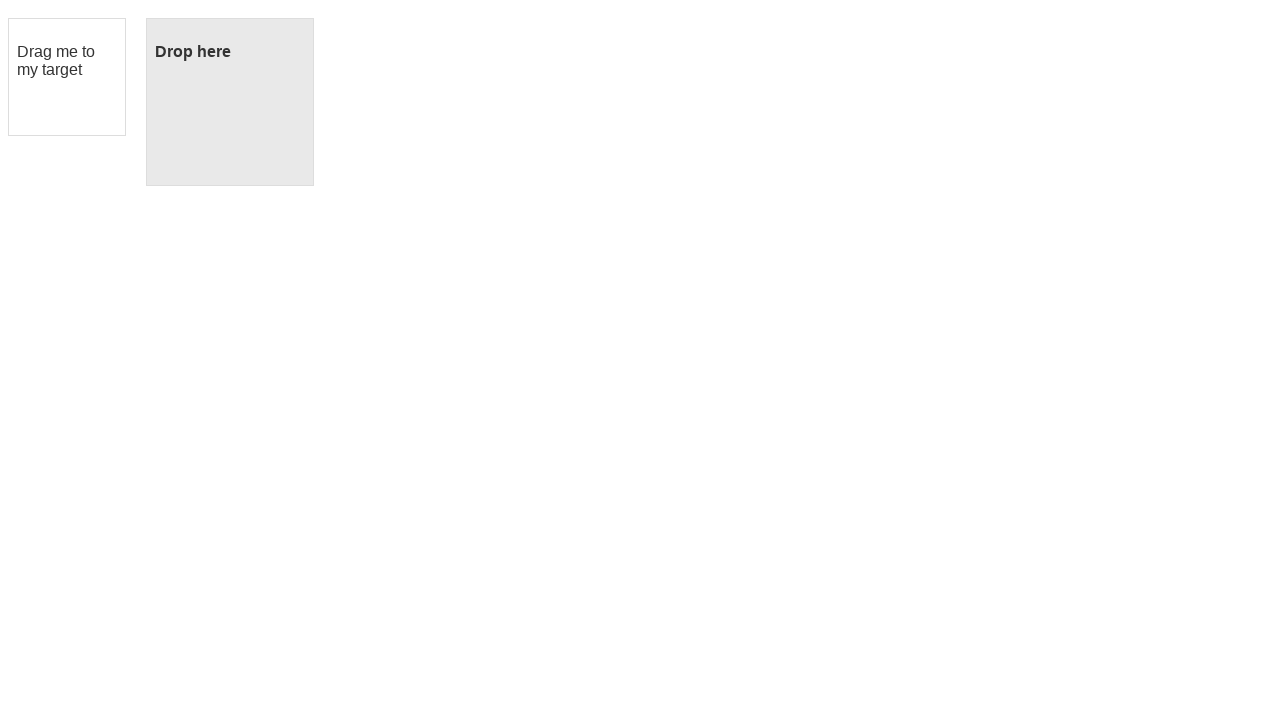

Navigated to jQuery UI droppable demo page
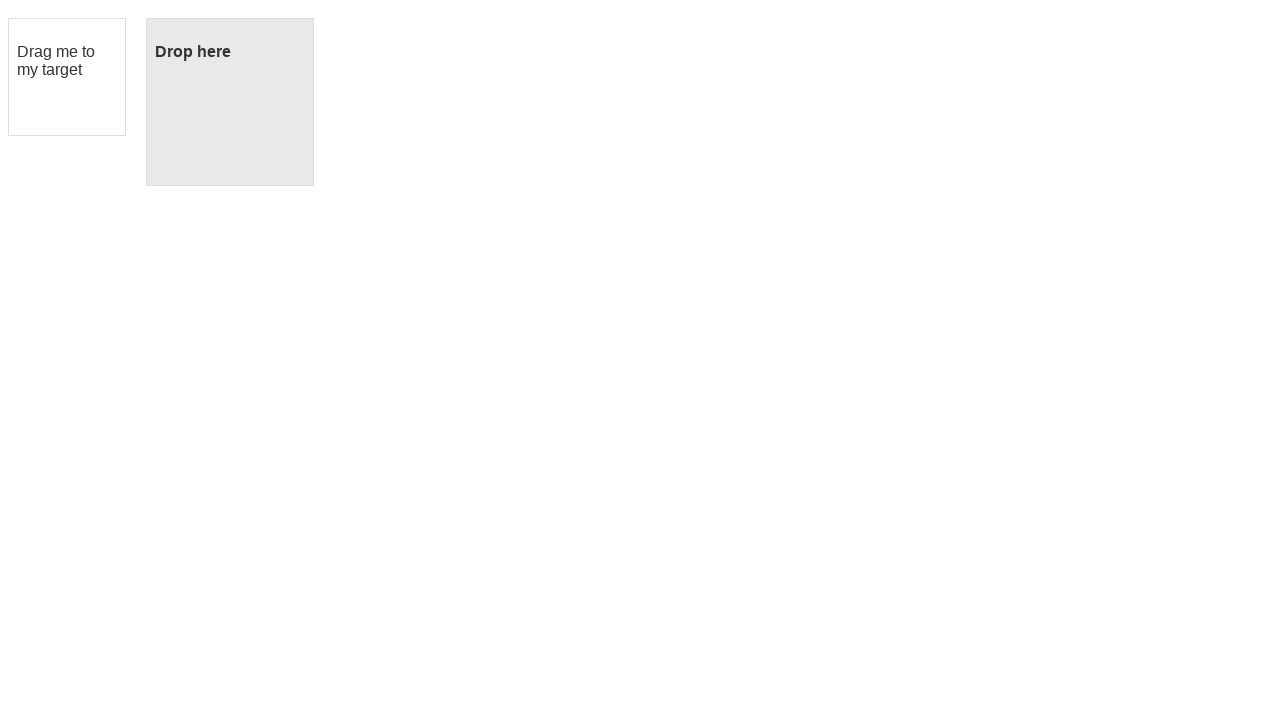

Located the draggable element
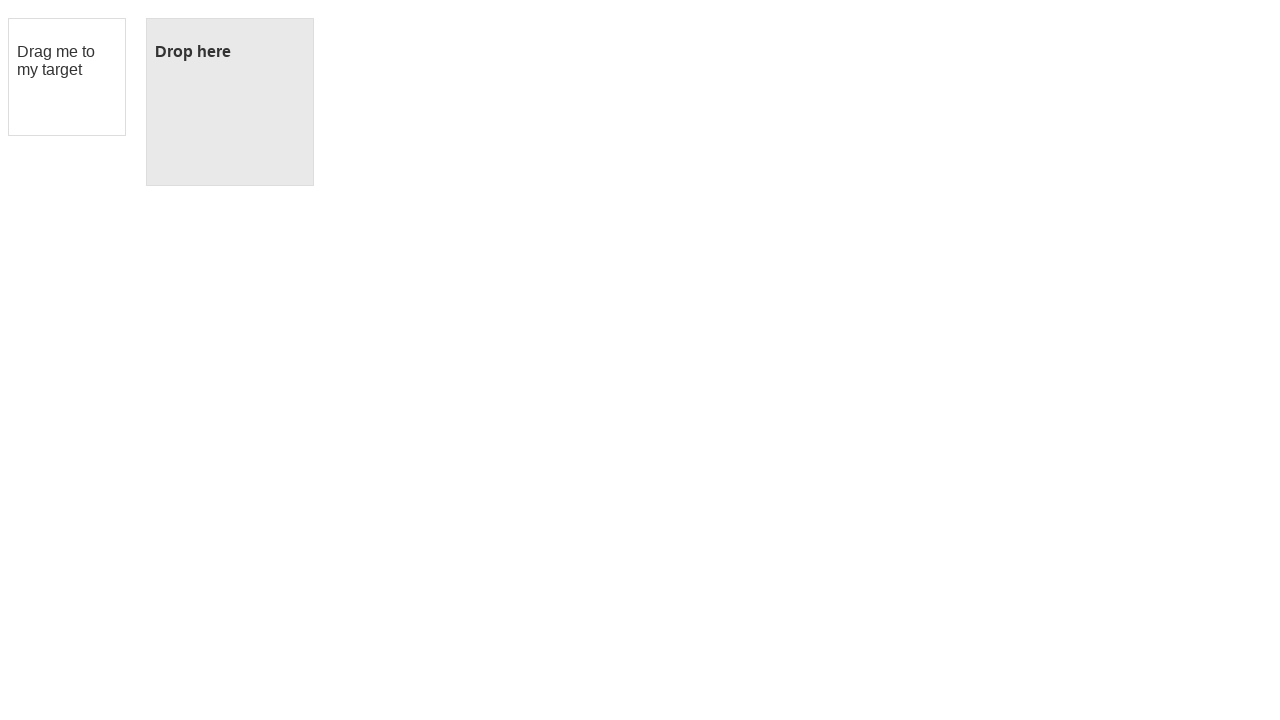

Located the droppable target area
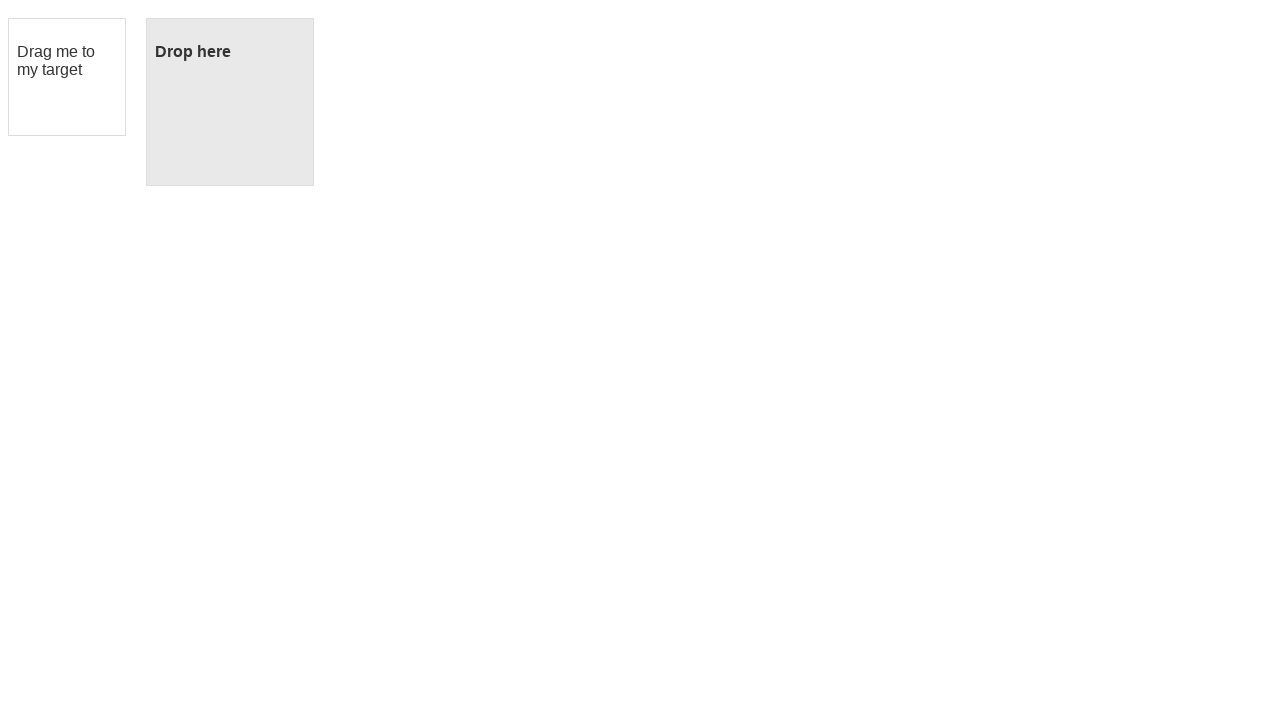

Dragged the draggable element onto the droppable target at (230, 102)
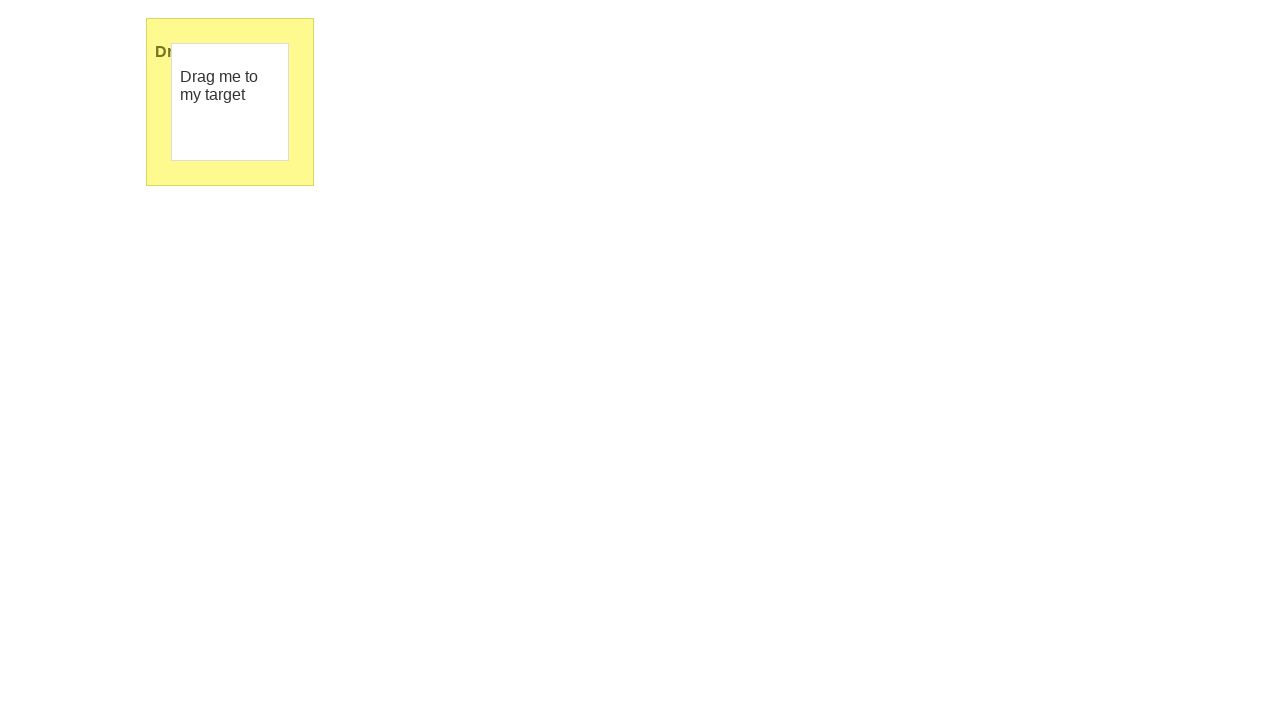

Verified the drop was successful - 'Dropped!' text appeared
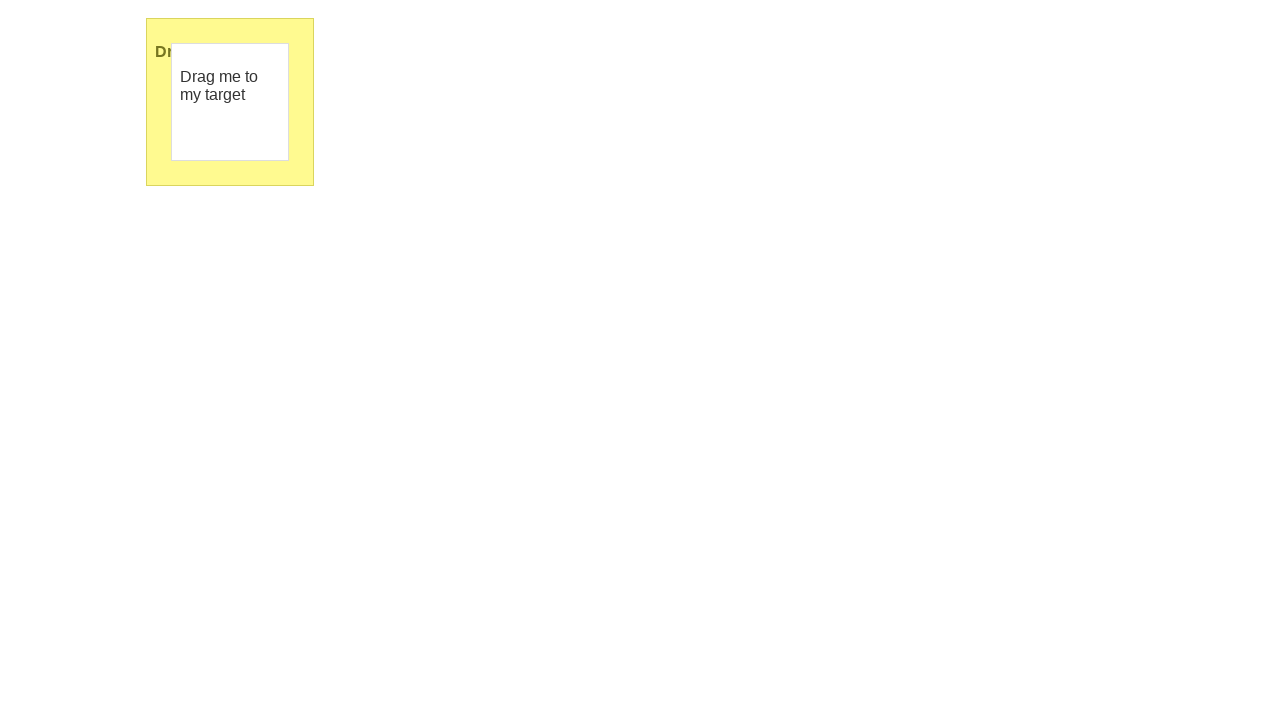

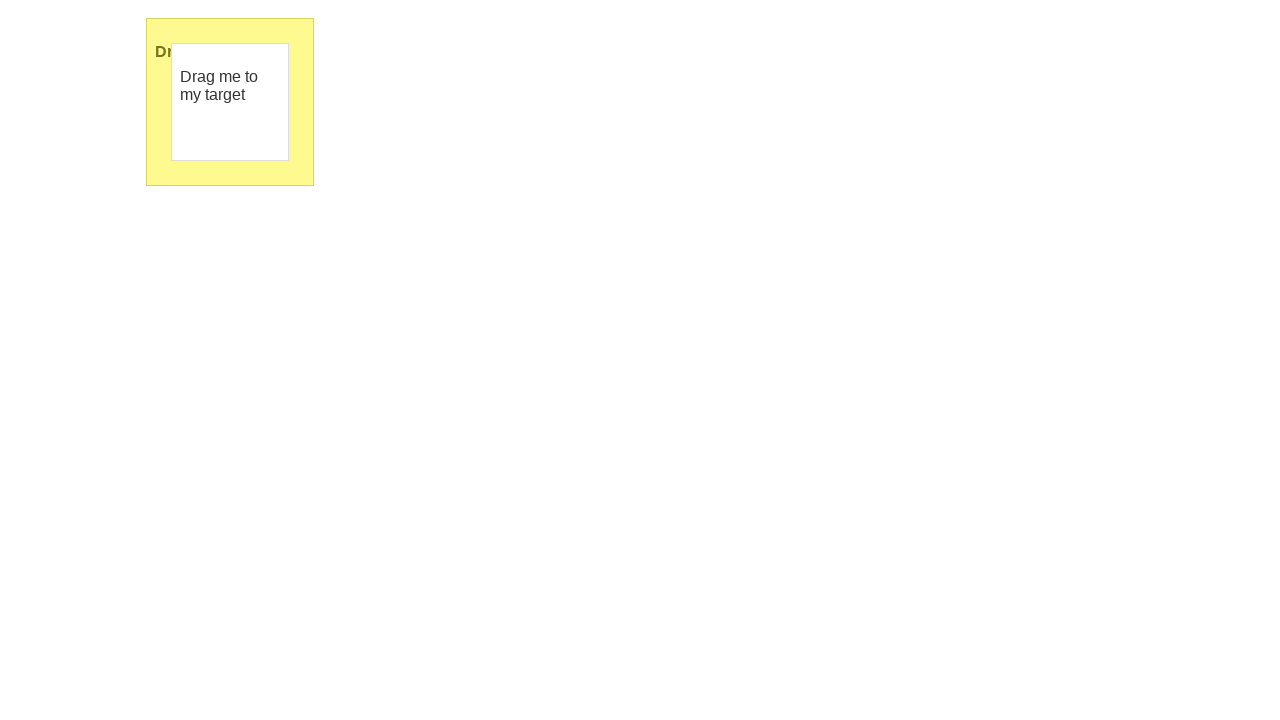